Sets mobile device emulation with specific viewport dimensions (600x1000) and device scale factor, then navigates to YouTube to test mobile view rendering.

Starting URL: https://www.youtube.com

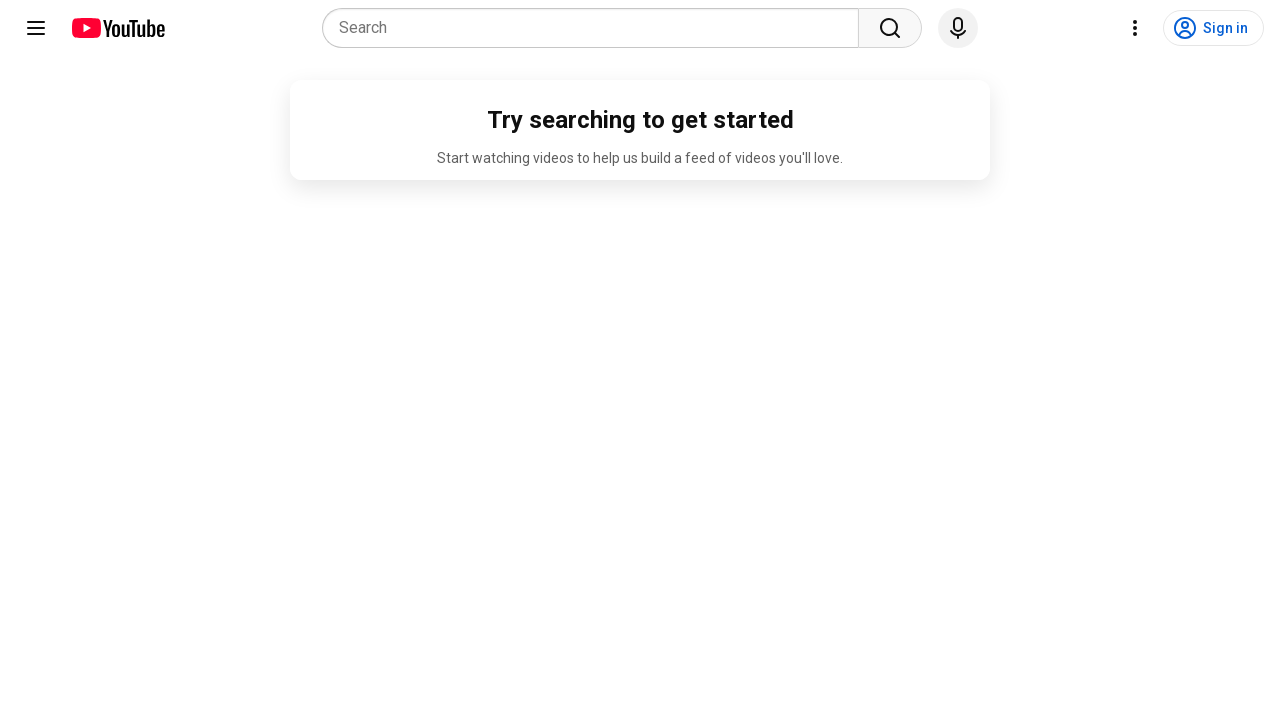

Set viewport size to 600x1000 for mobile device emulation
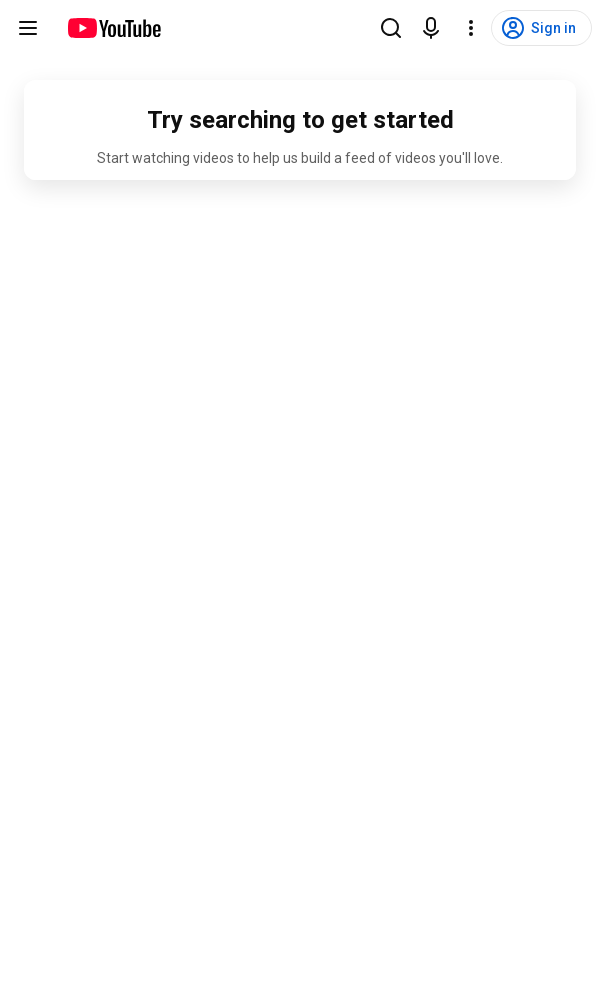

YouTube page fully loaded (networkidle state)
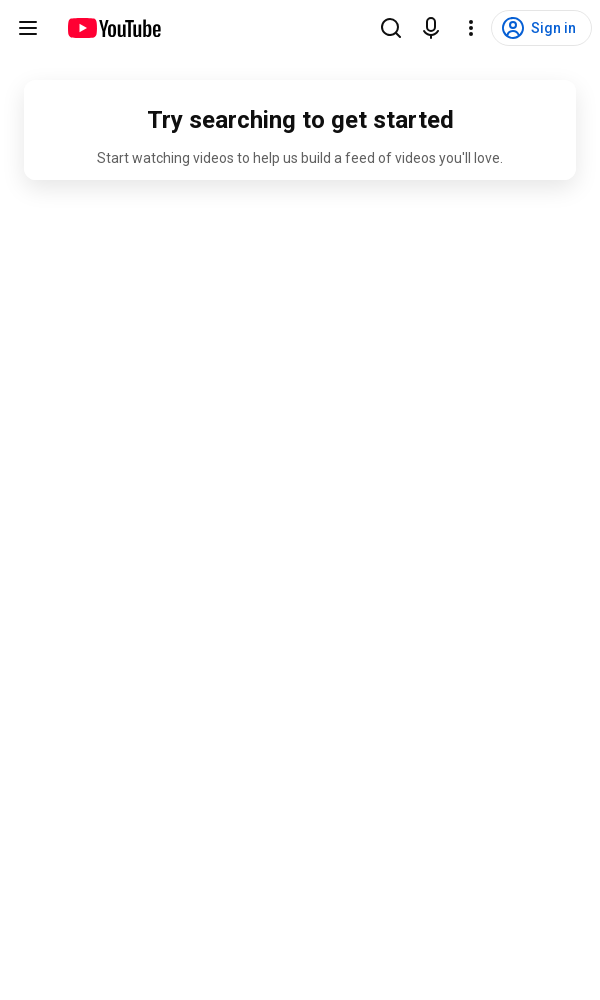

YouTube main content loaded and mobile view rendering verified
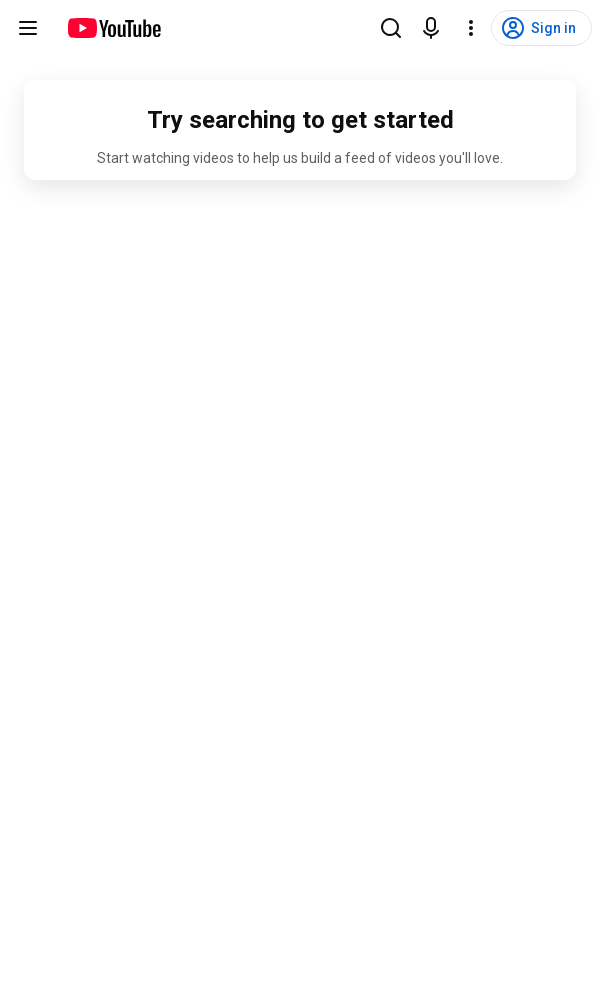

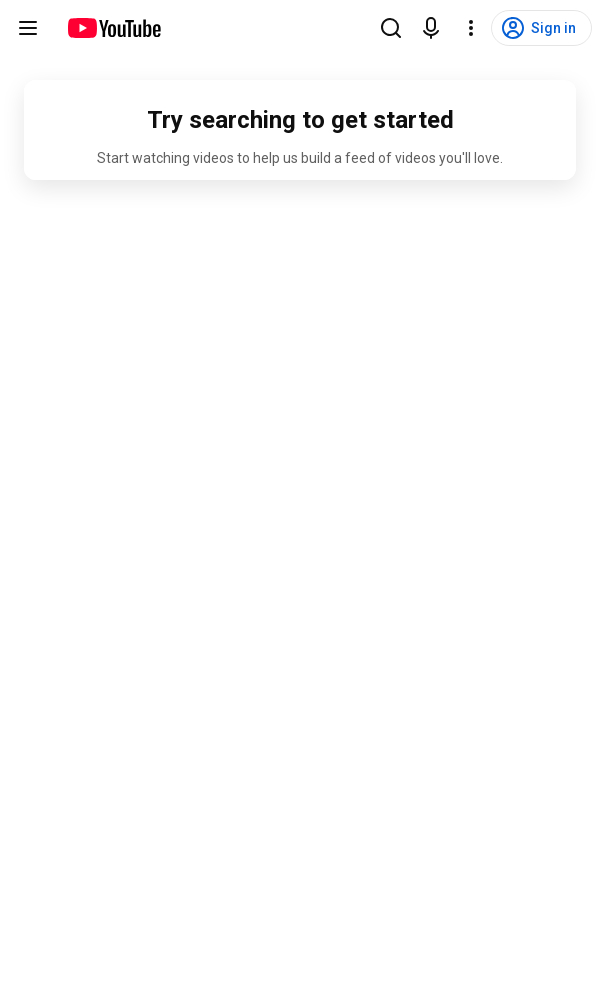